Tests that visiting the /admin/users URL redirects to login page when not authenticated

Starting URL: https://vue-demo.daniel-avellaneda.com

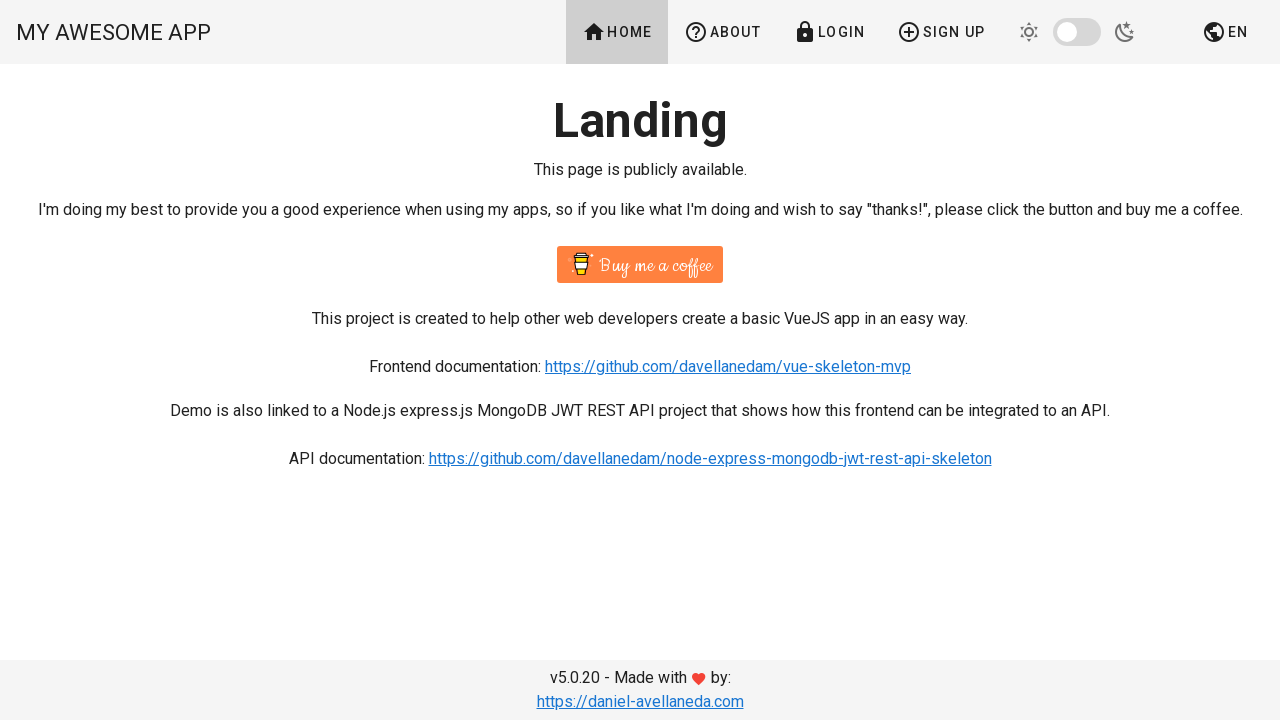

Navigated to /admin/users URL without authentication
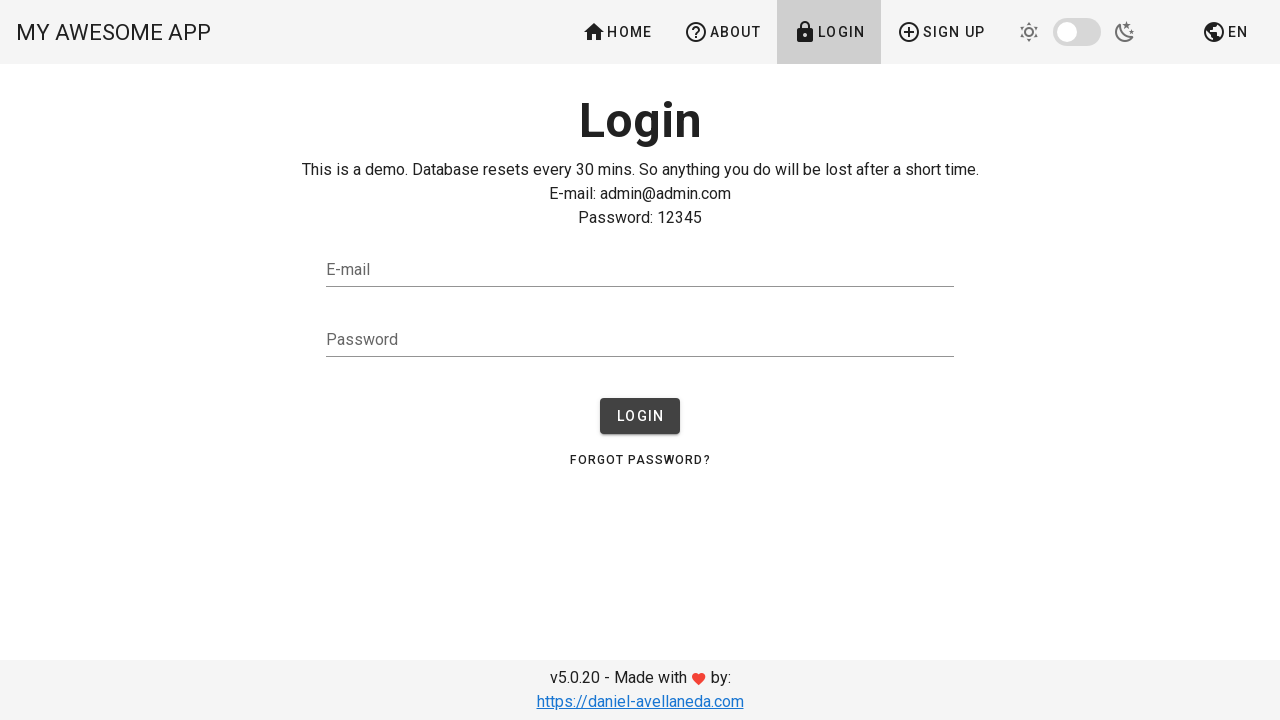

Verified redirect to login page - URL contains '/login'
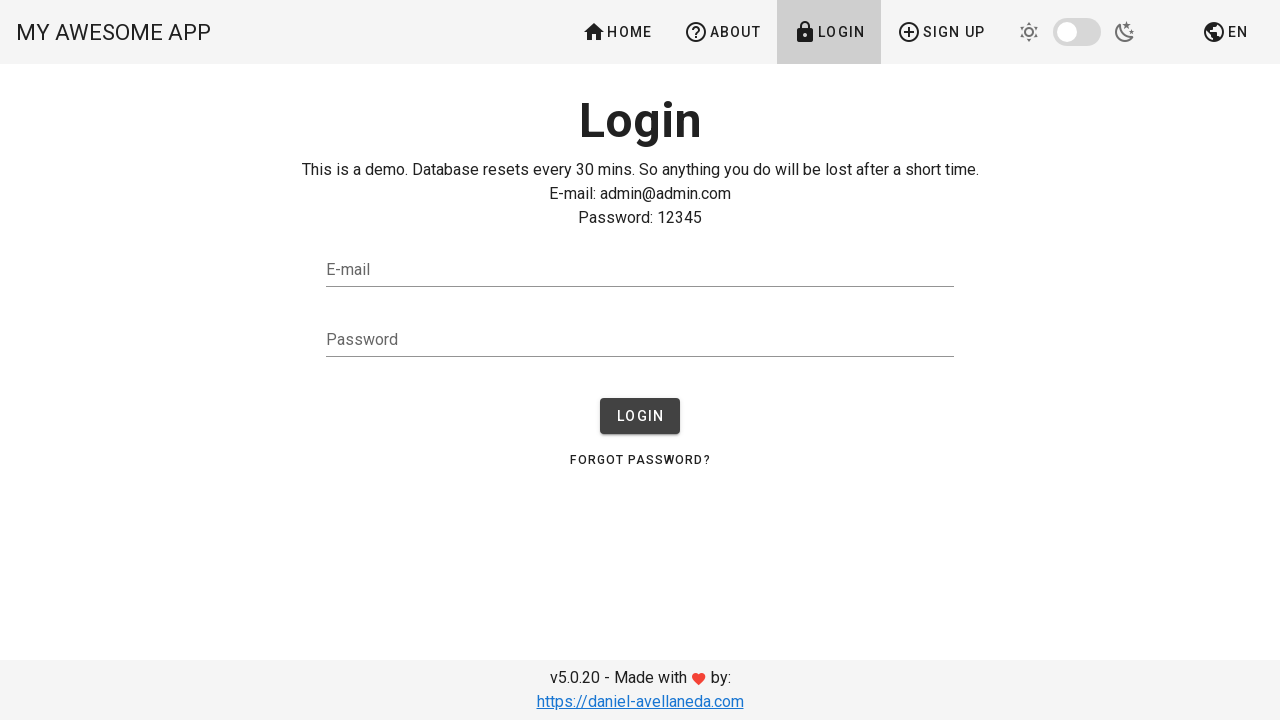

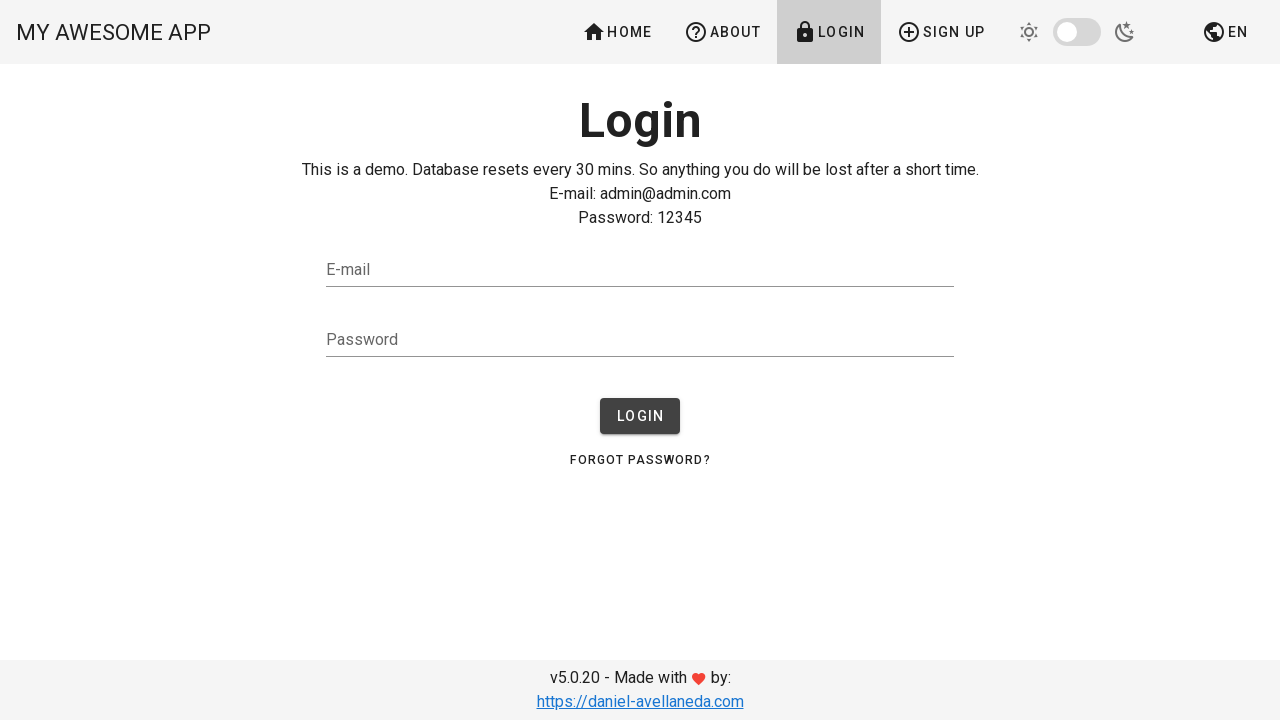